Tests sorting a data table without semantic attributes by clicking the dues column header twice to verify descending order

Starting URL: http://the-internet.herokuapp.com/tables

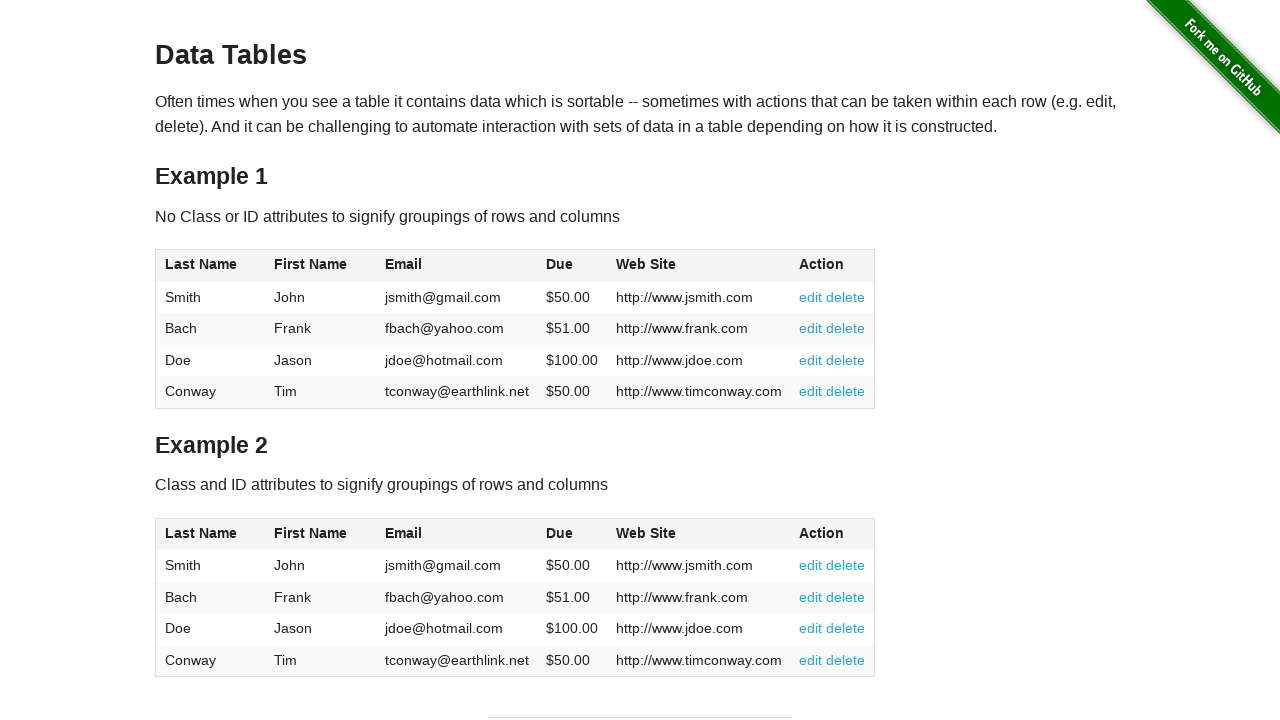

Clicked dues column header (4th column) to sort ascending at (572, 266) on #table1 thead tr th:nth-of-type(4)
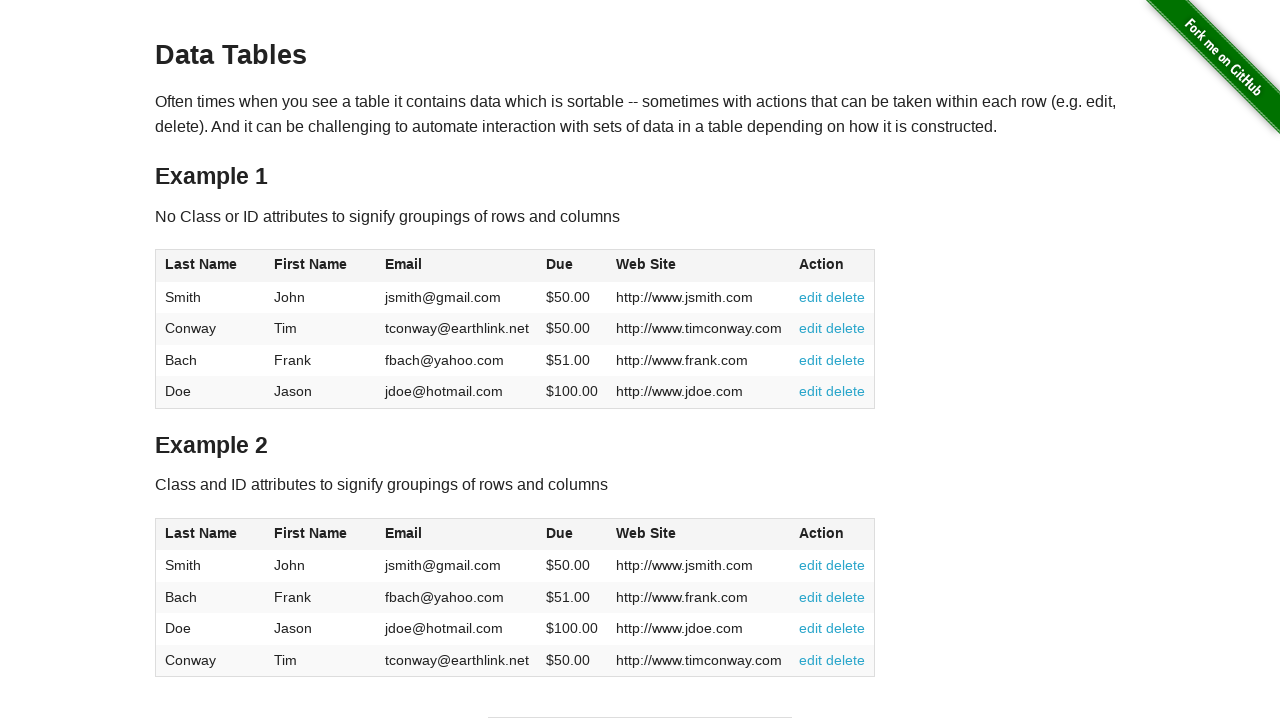

Clicked dues column header again to sort descending at (572, 266) on #table1 thead tr th:nth-of-type(4)
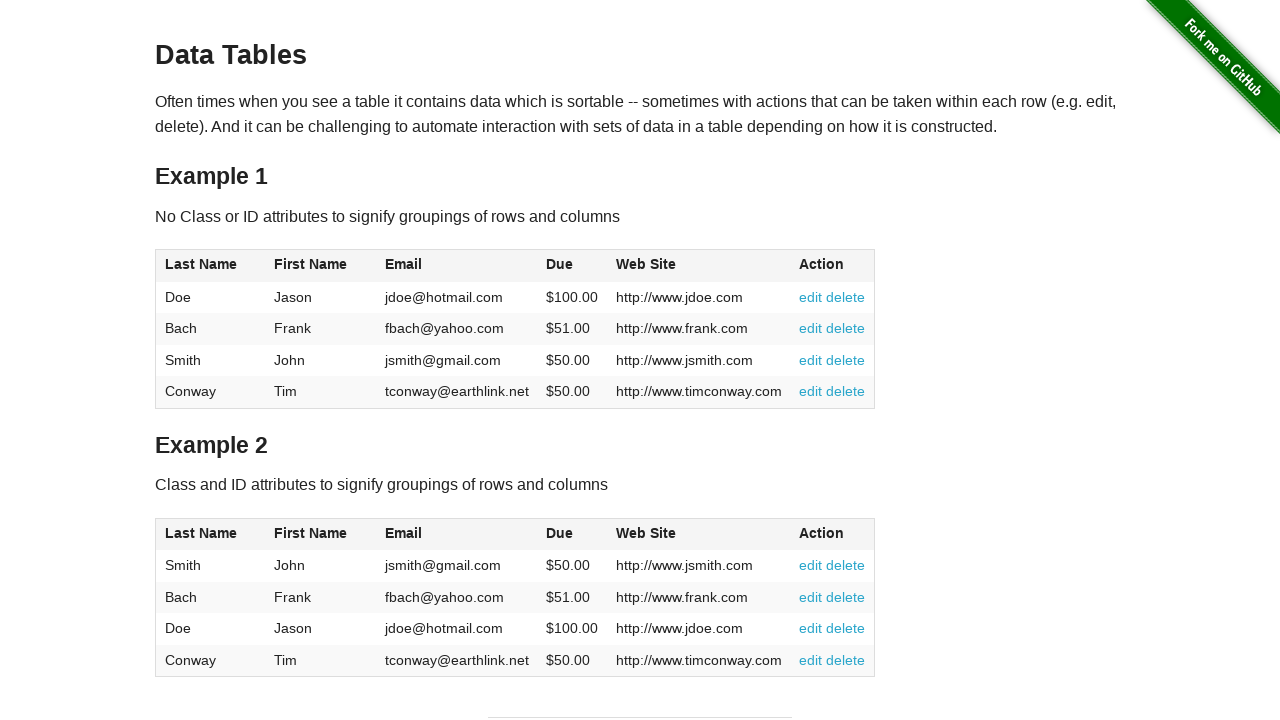

Table data loaded and verified descending sort order
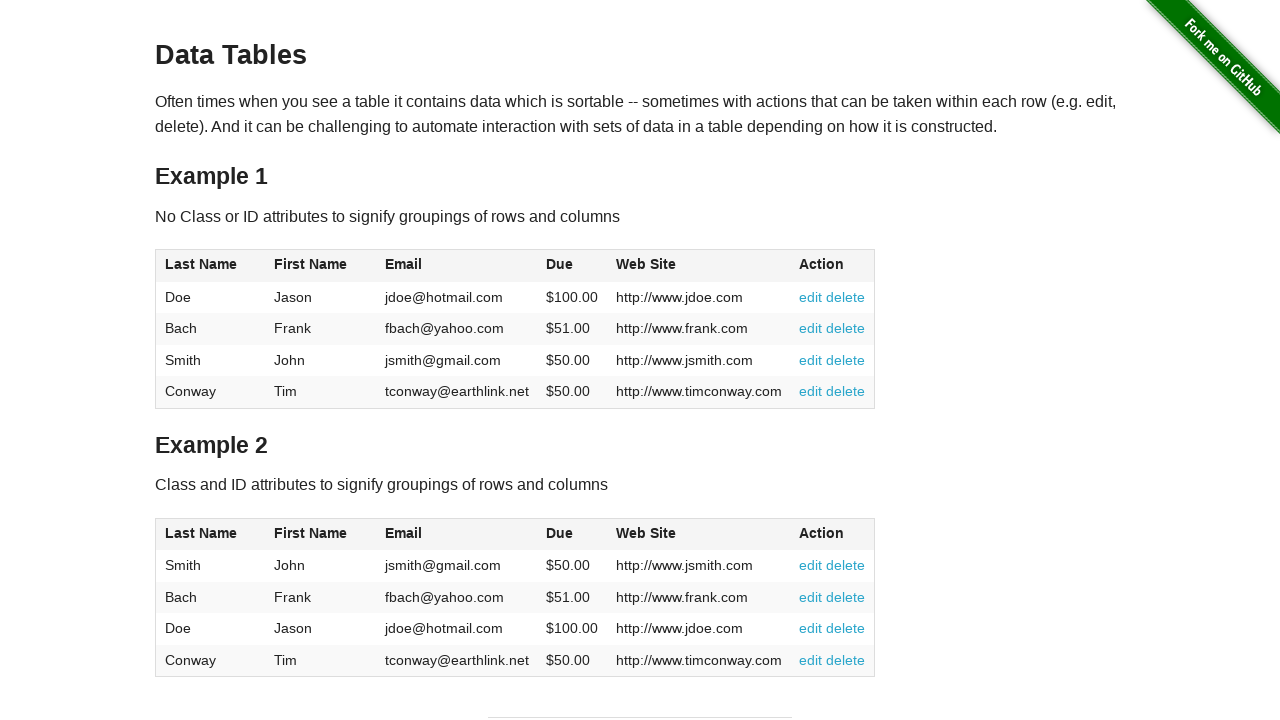

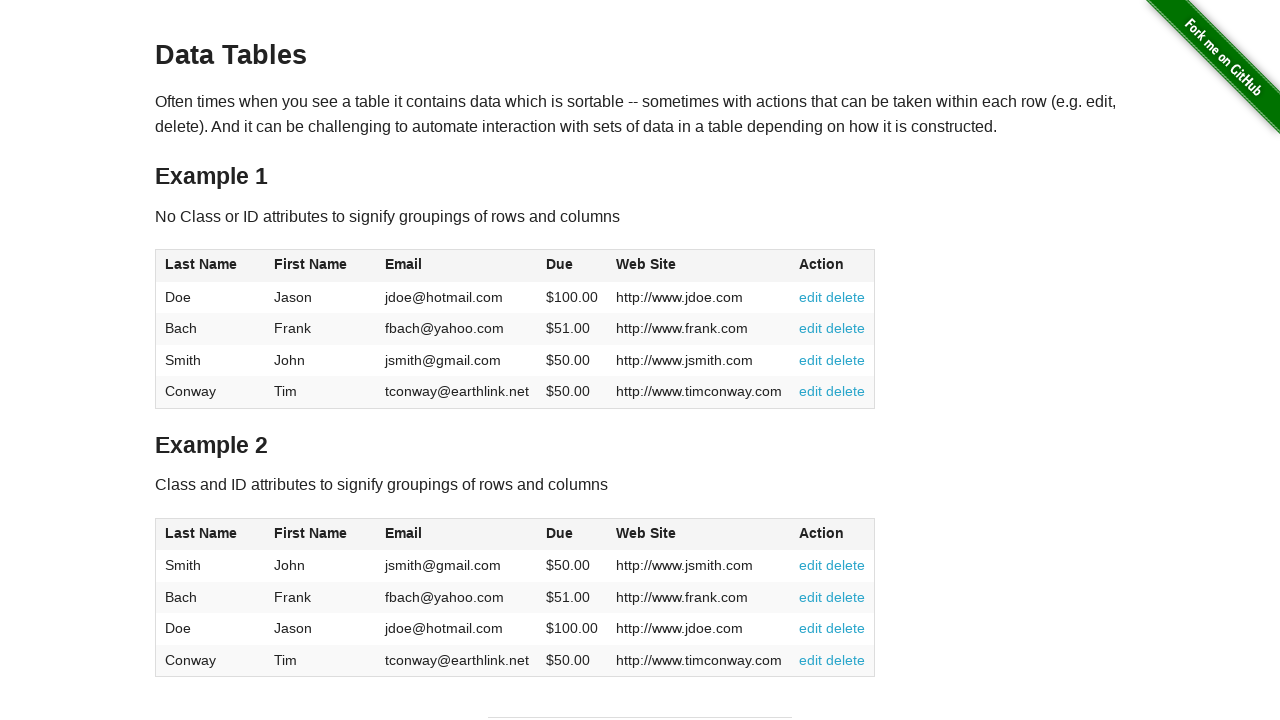